Tests navigation through Playwright documentation pages by clicking "Get Started" button, then navigating through Installation, Writing tests, and Generating tests pages using the Next button.

Starting URL: https://playwright.dev/

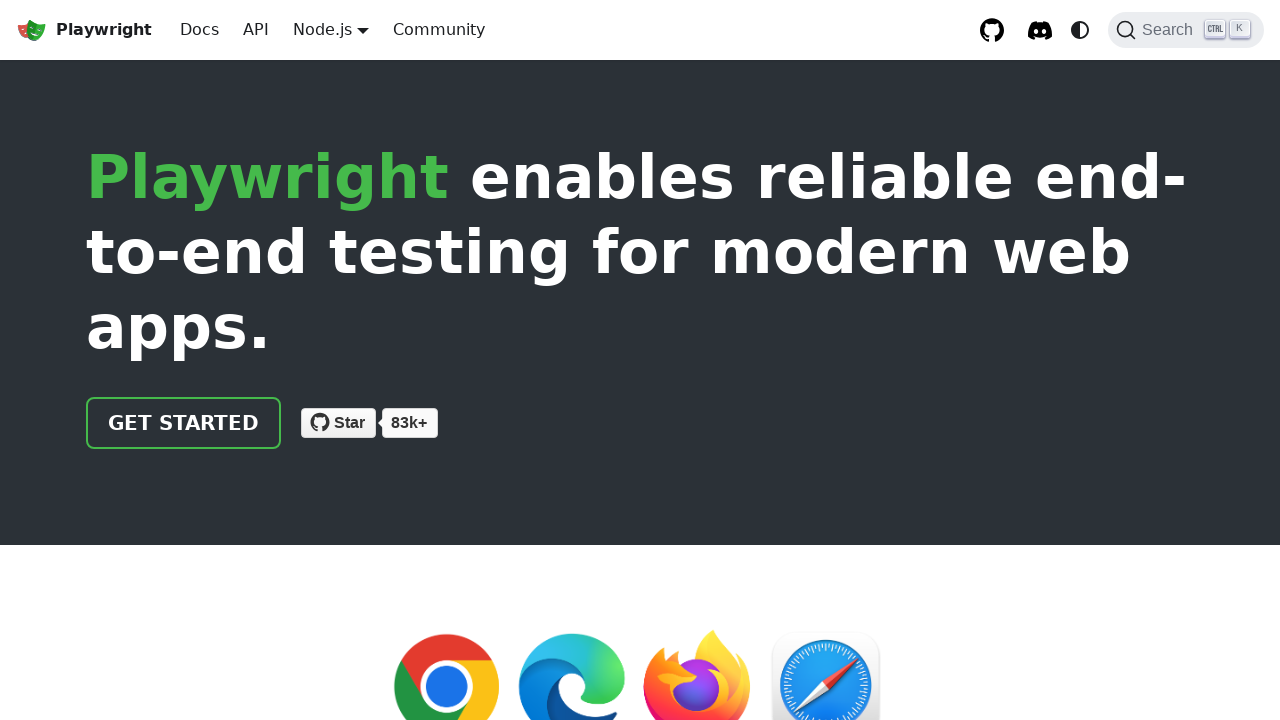

Clicked 'Get Started' button on Playwright homepage at (184, 423) on text=Get started
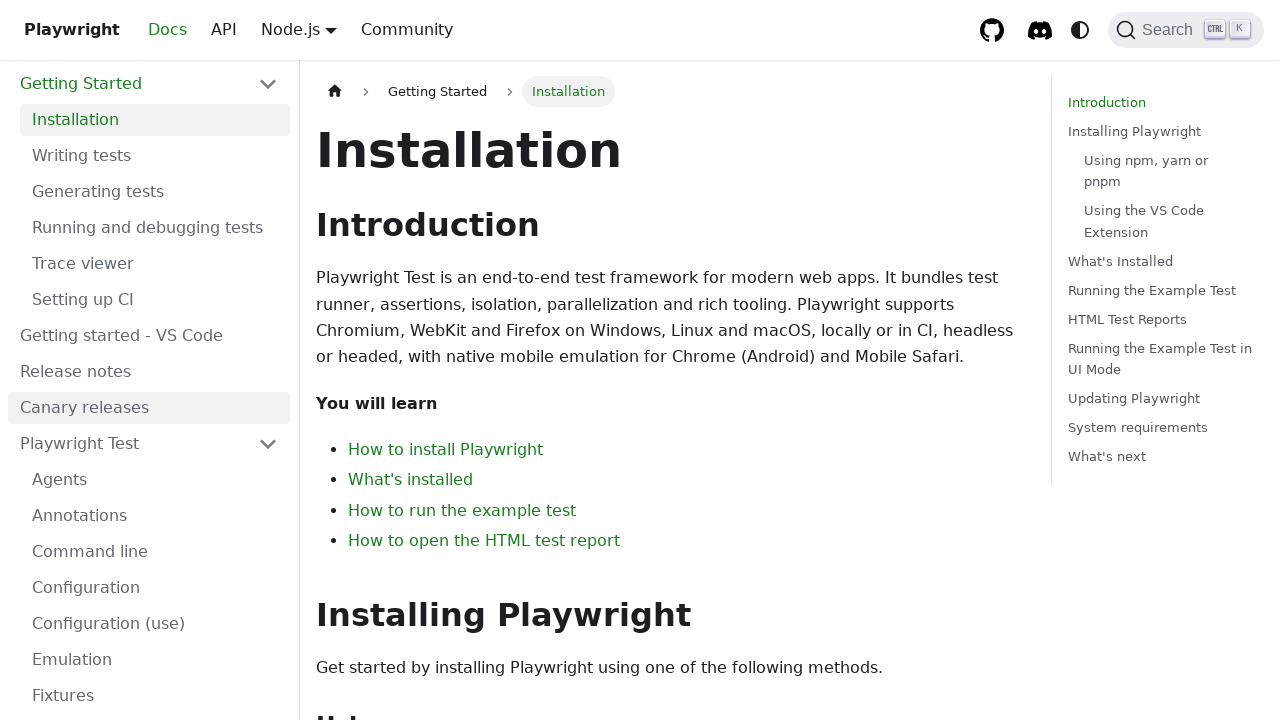

Navigated to Installation page at https://playwright.dev/docs/intro
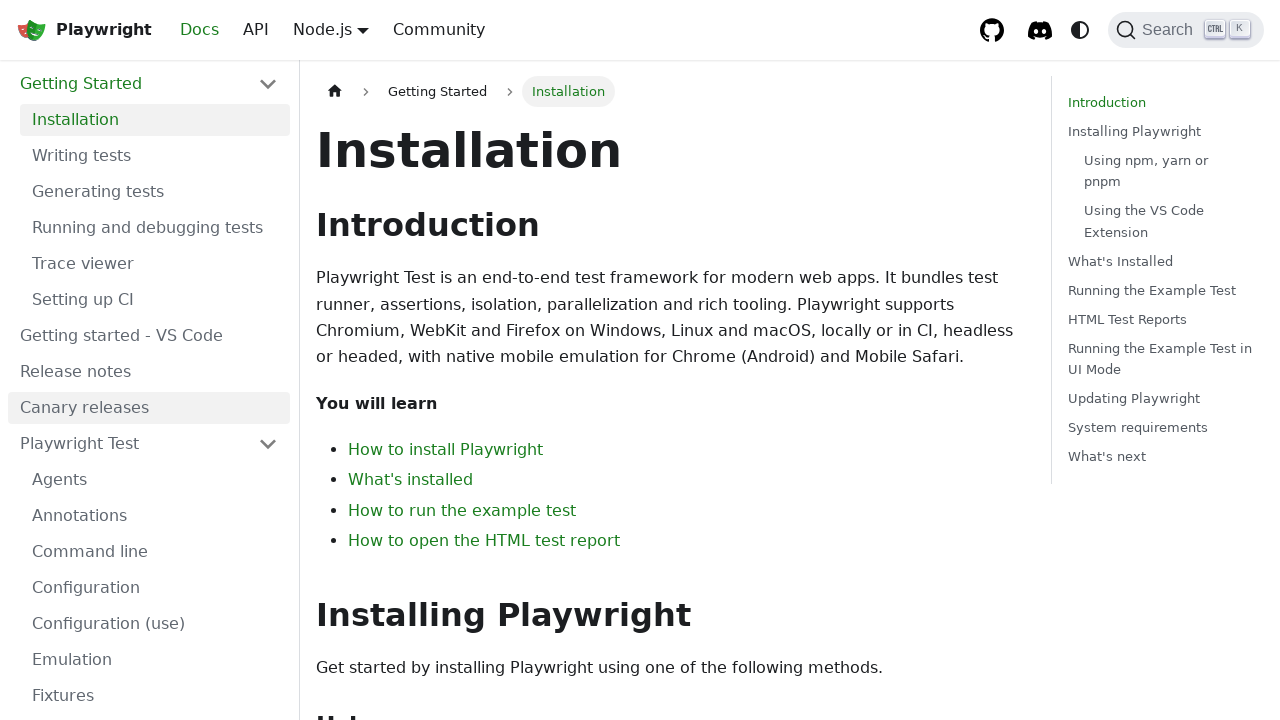

Clicked 'Next' button on Installation page at (847, 368) on .pagination-nav__sublabel
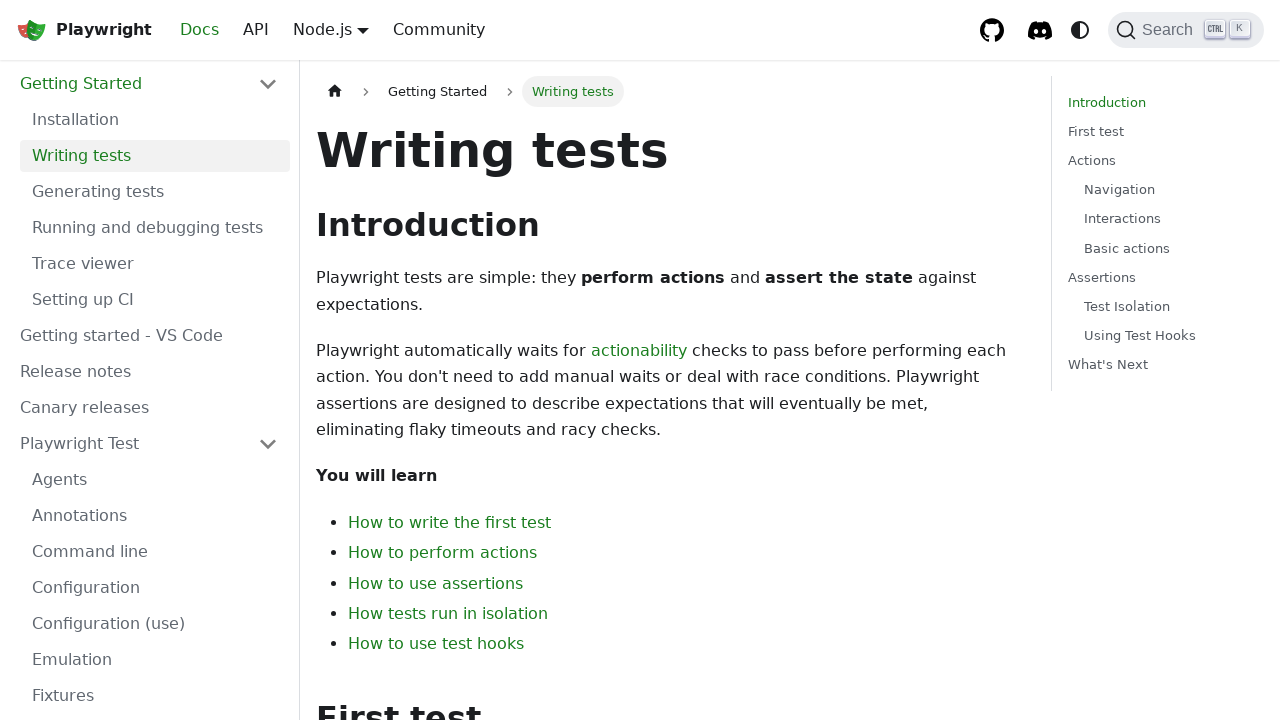

Navigated to Writing tests page at https://playwright.dev/docs/writing-tests
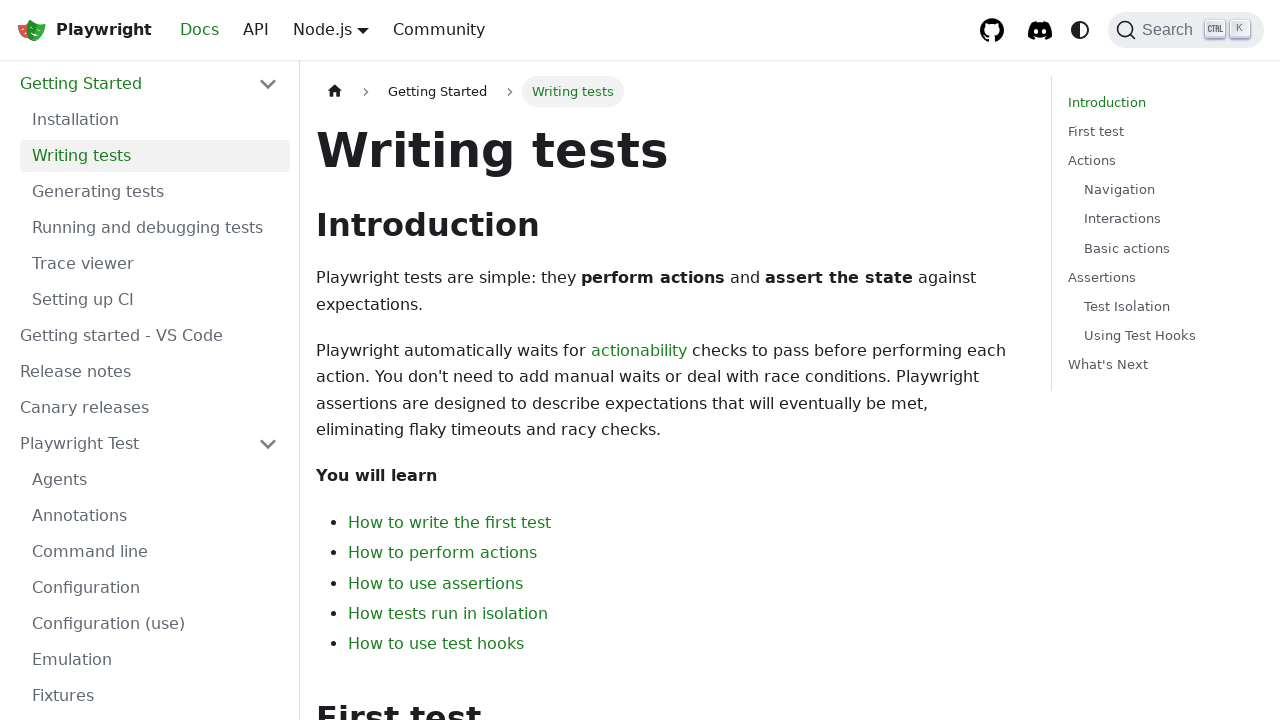

Clicked 'Next' button on Writing tests page at (847, 380) on a.pagination-nav__link--next
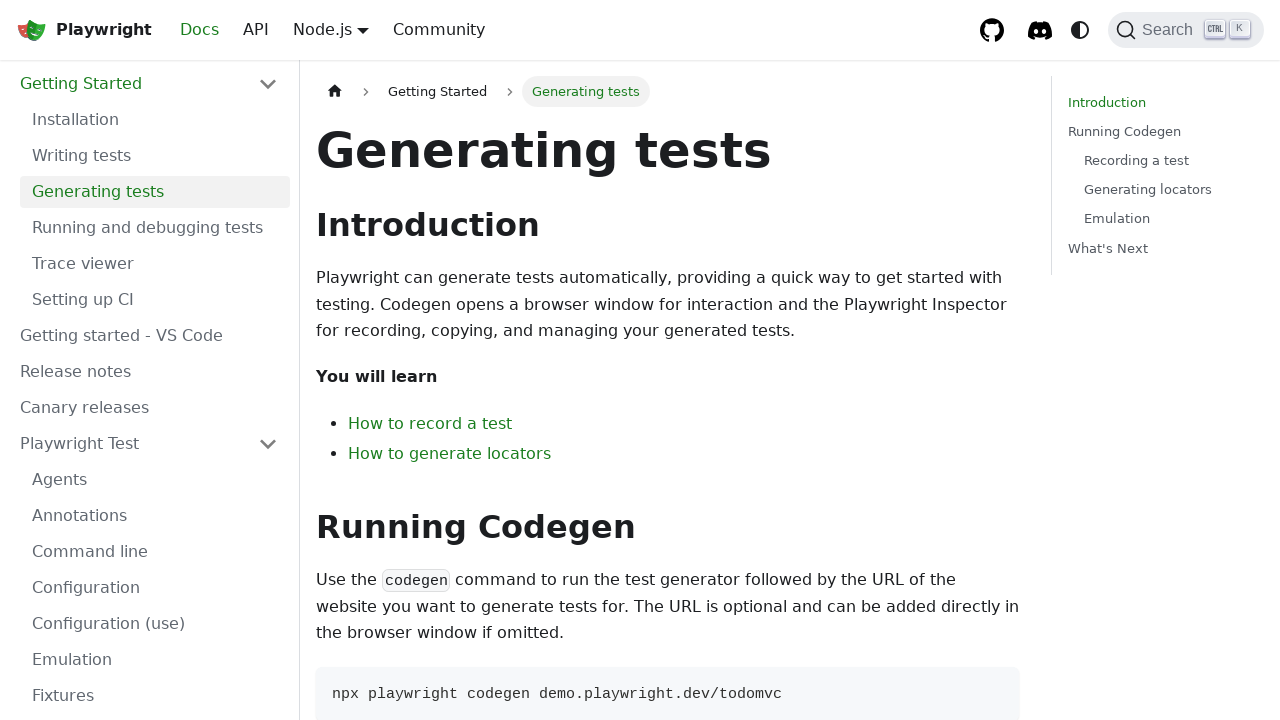

Navigated to Generating tests page at https://playwright.dev/docs/codegen-intro
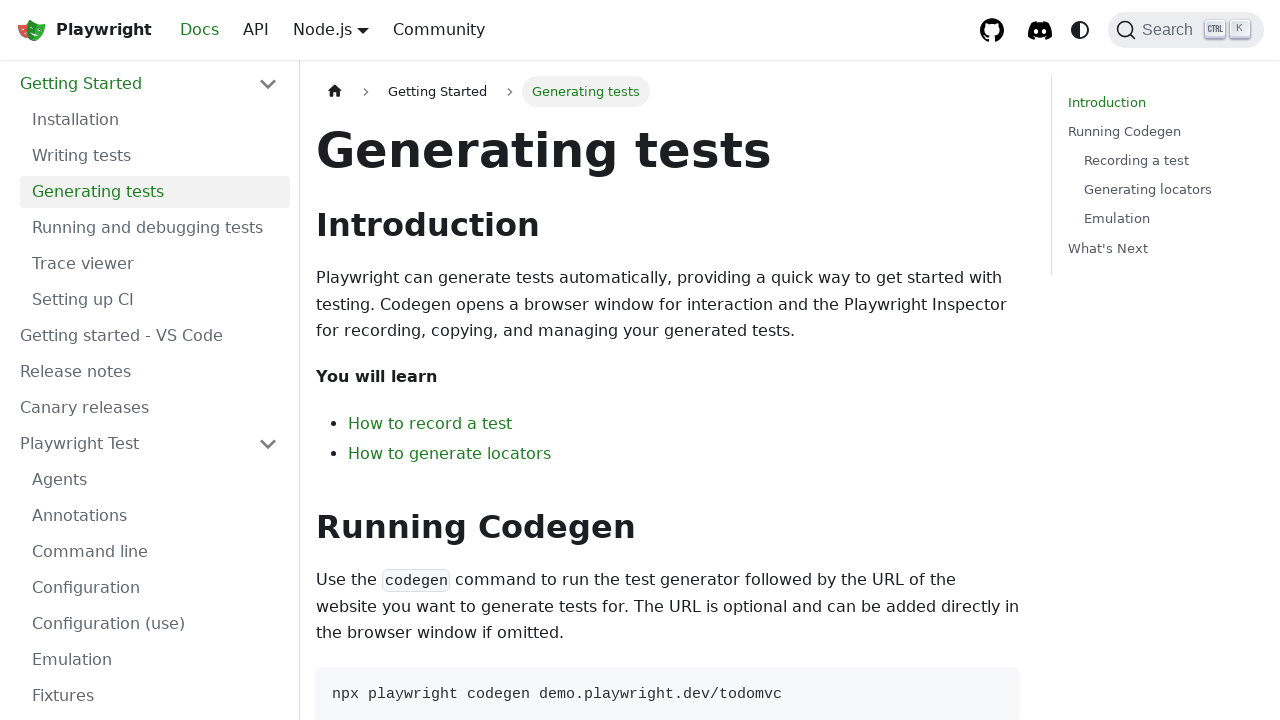

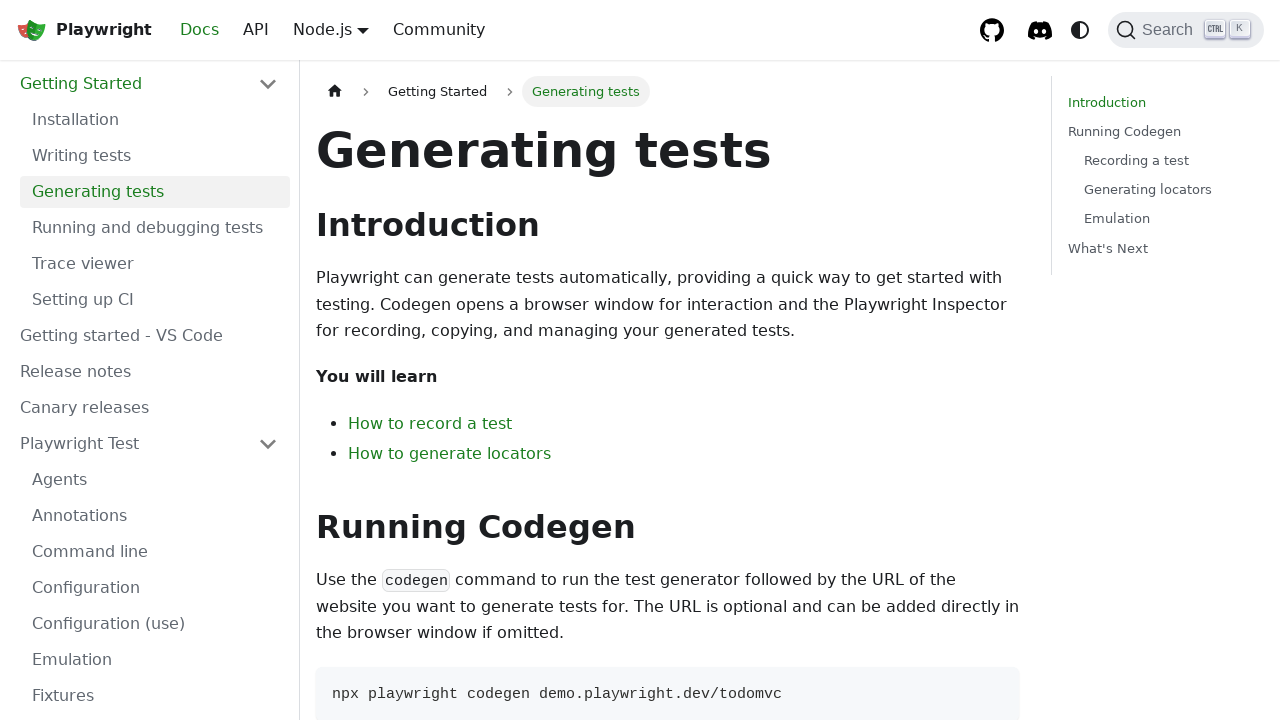